Tests selecting an option from a dropdown by iterating through options and clicking the one with matching text, then verifies the selection.

Starting URL: http://the-internet.herokuapp.com/dropdown

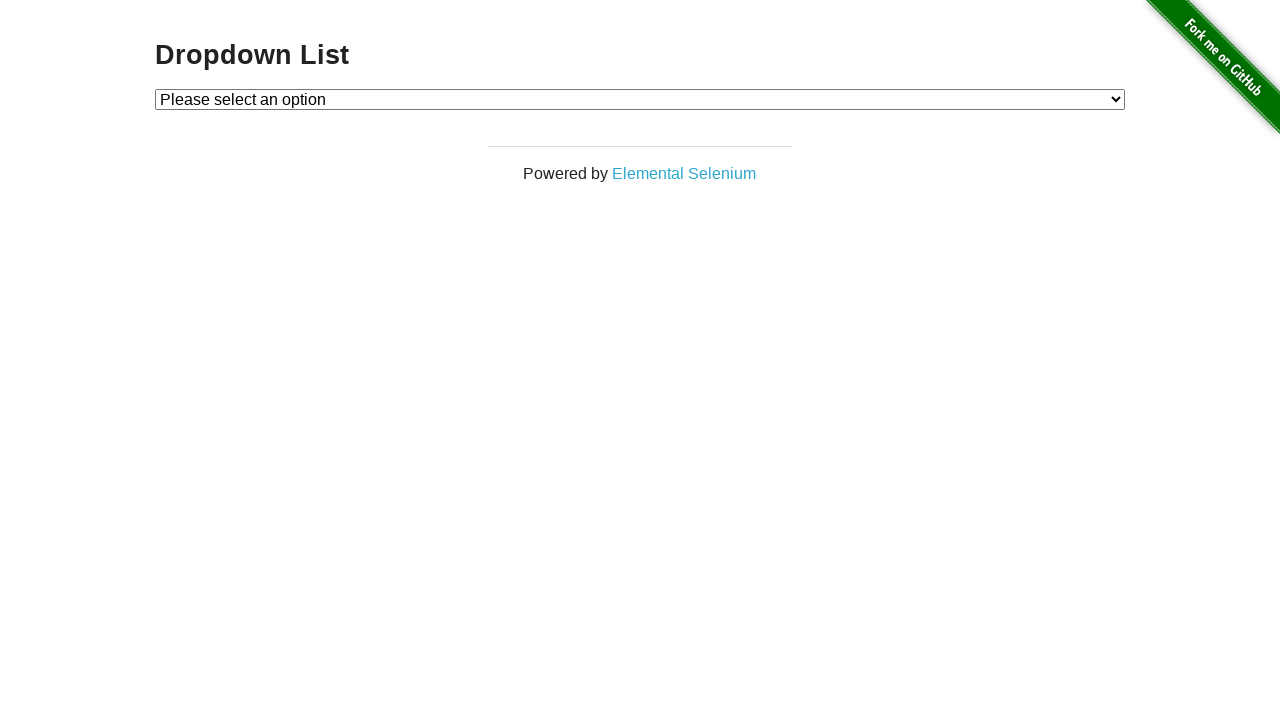

Selected 'Option 1' from the dropdown on #dropdown
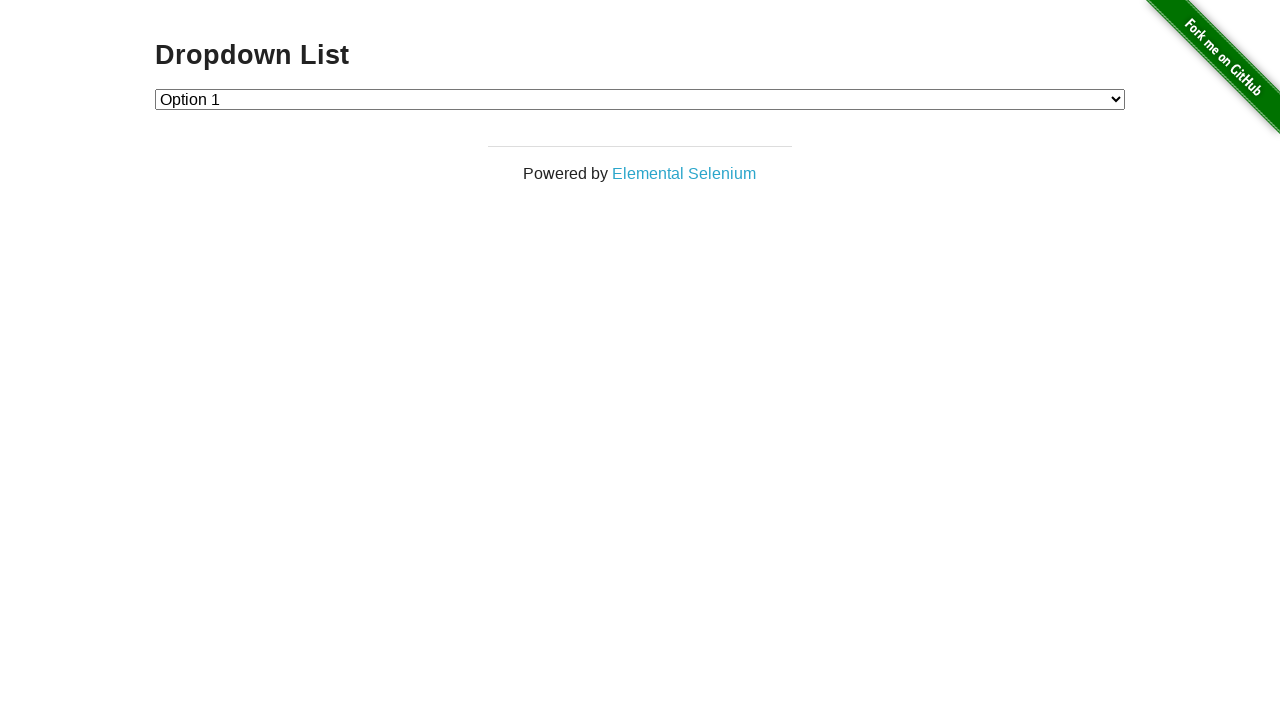

Retrieved the selected dropdown value
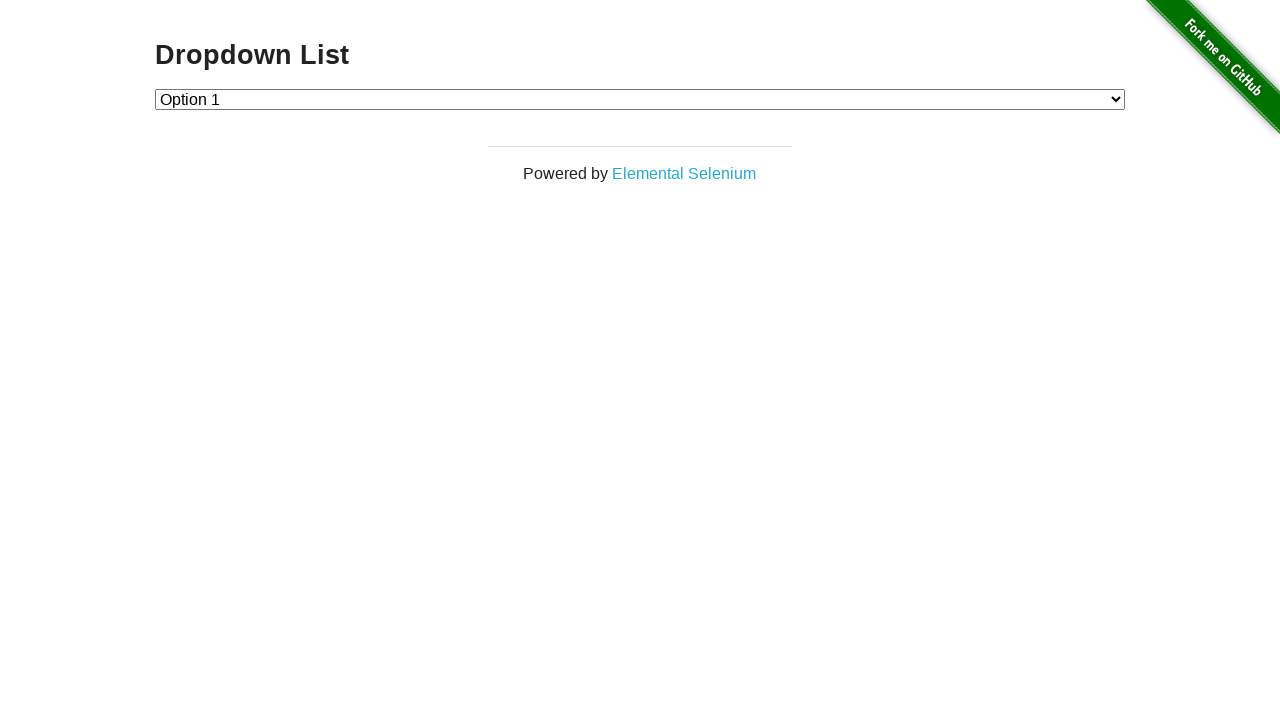

Verified that the selected value is '1'
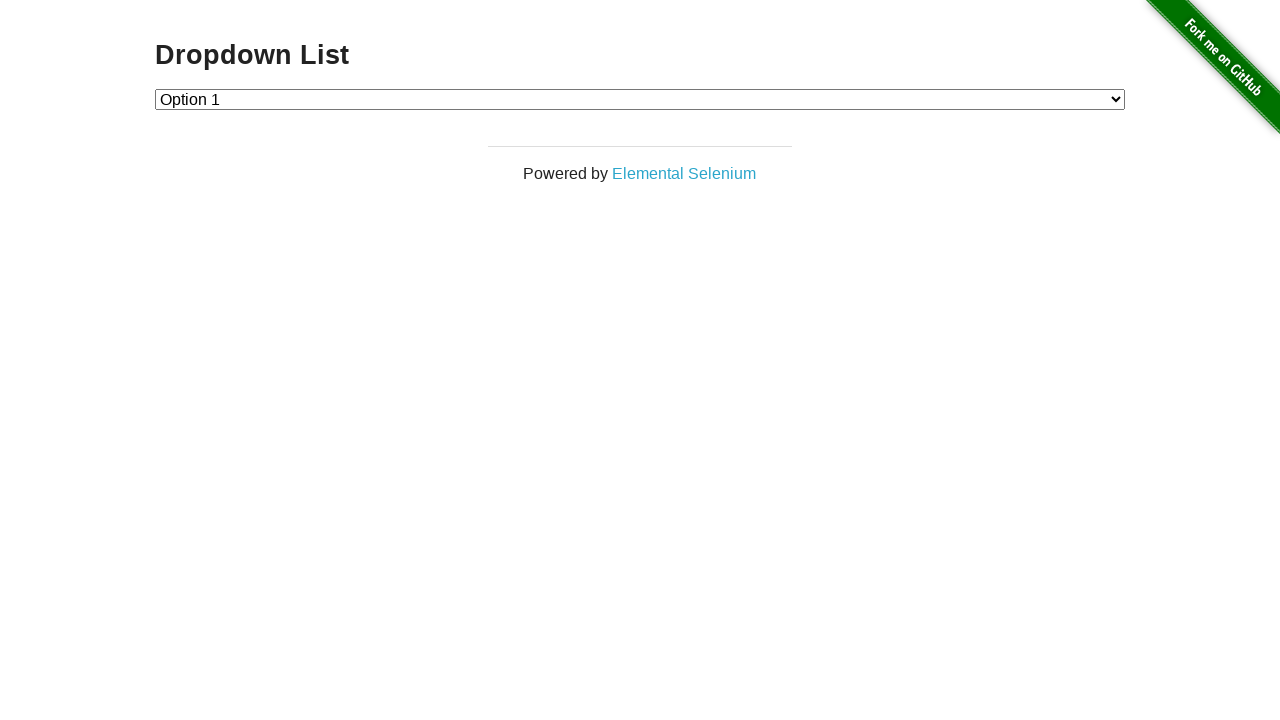

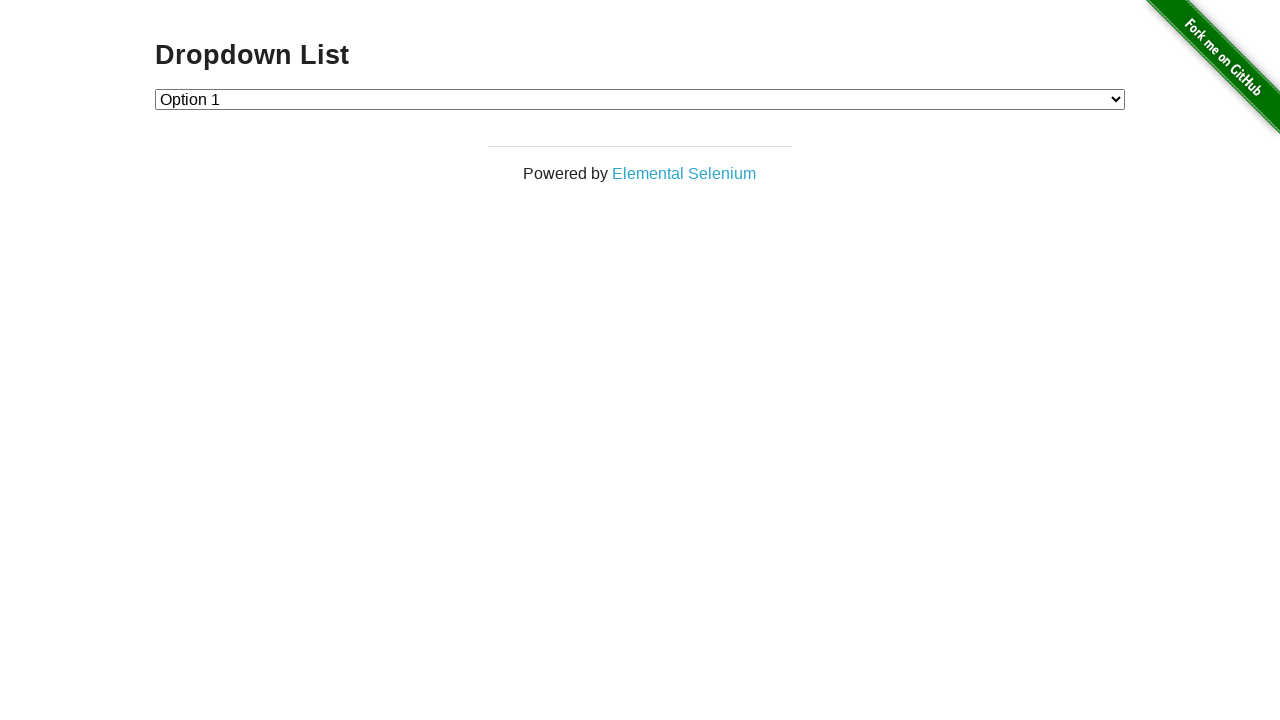